Tests pagination functionality on a quotes website by navigating through multiple pages using the "Next" button until no more pages are available.

Starting URL: https://quotes.toscrape.com/page/1

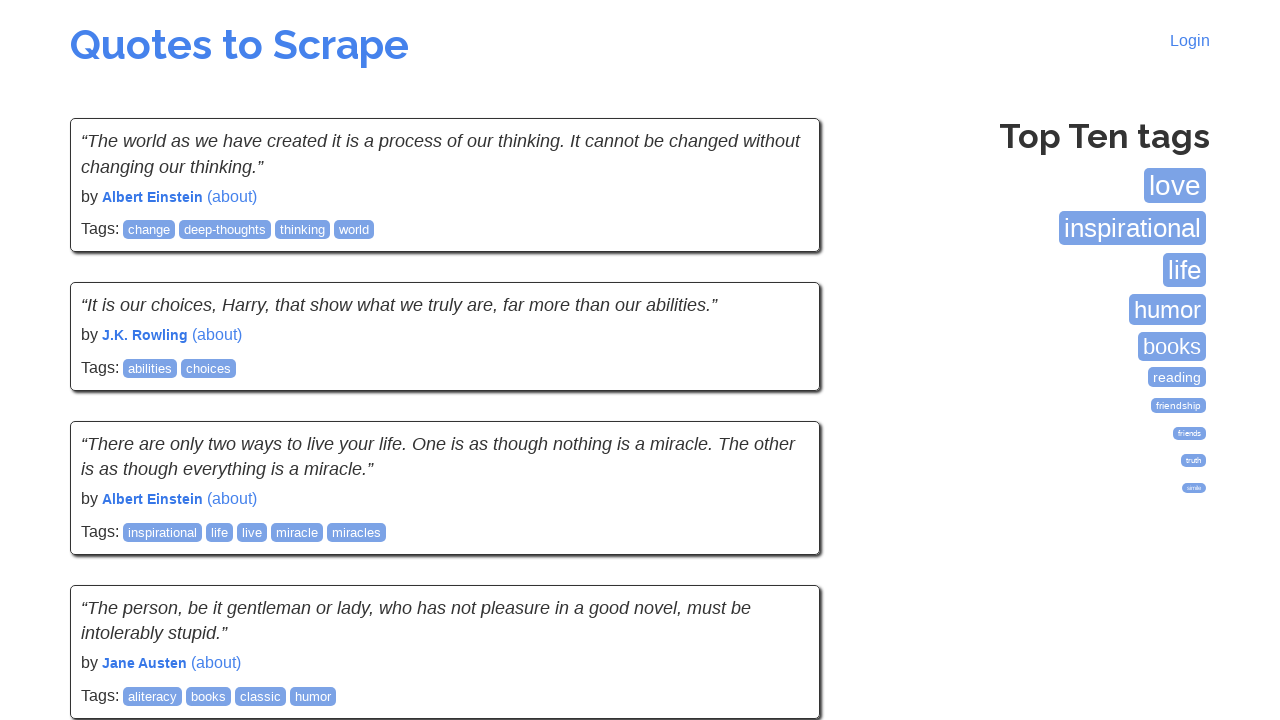

Waited for quotes to load on first page
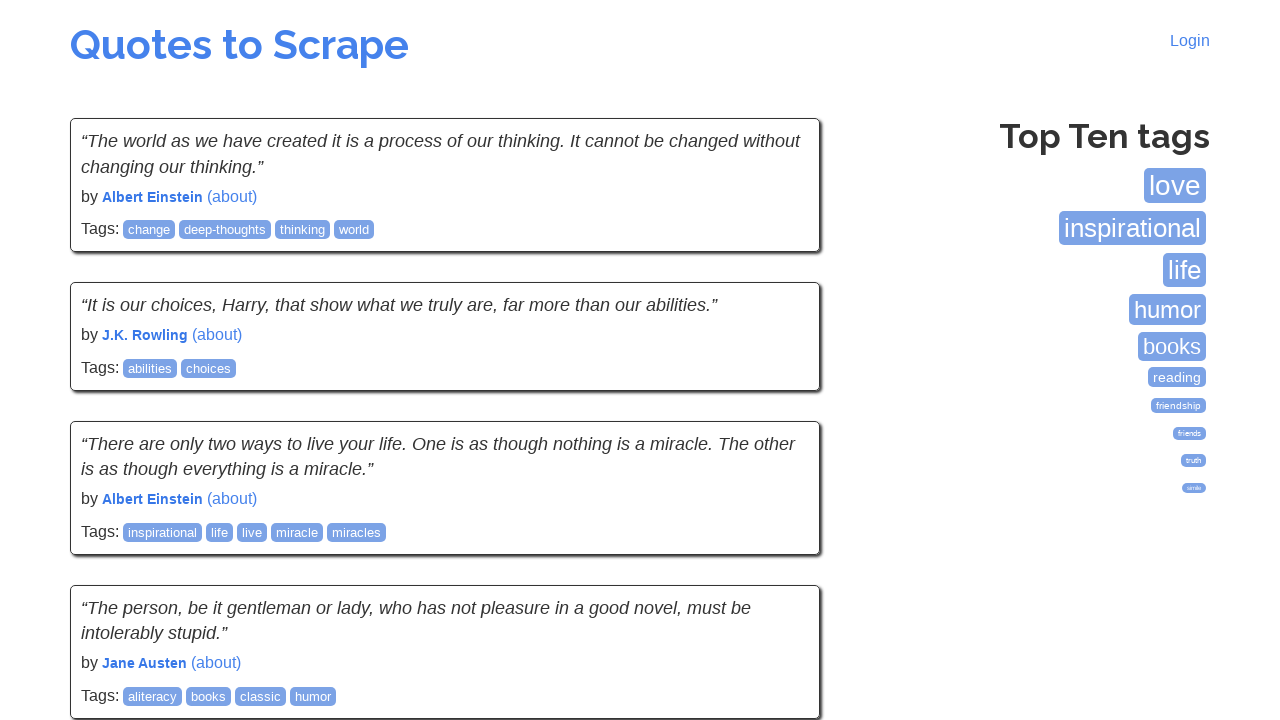

Clicked next button to navigate to next page at (778, 542) on li.next a
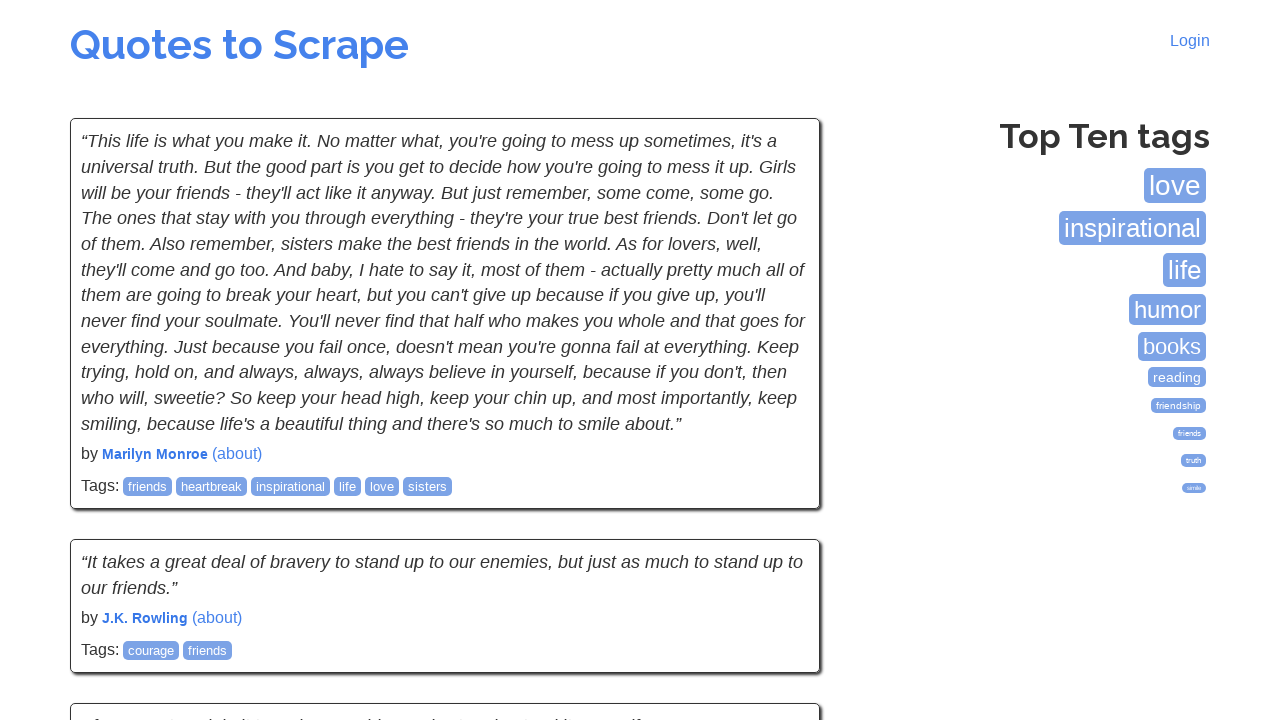

Waited for quotes to load on next page
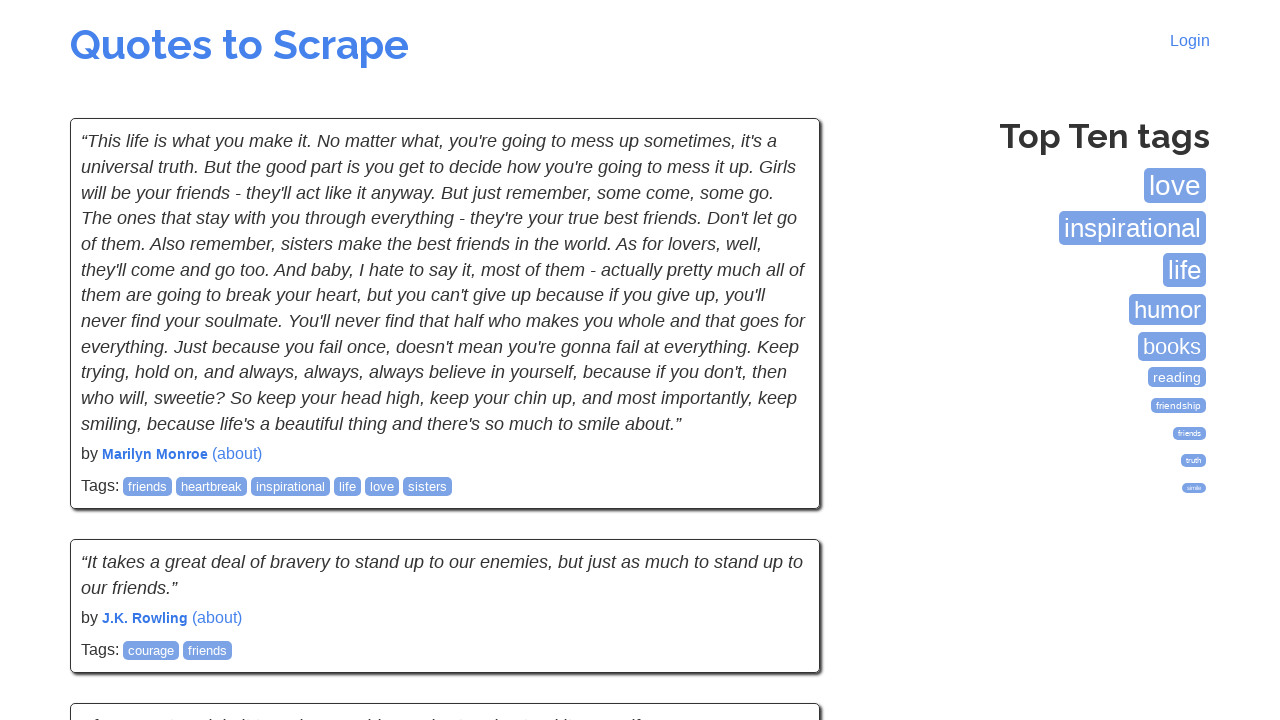

Clicked next button to navigate to next page at (778, 542) on li.next a
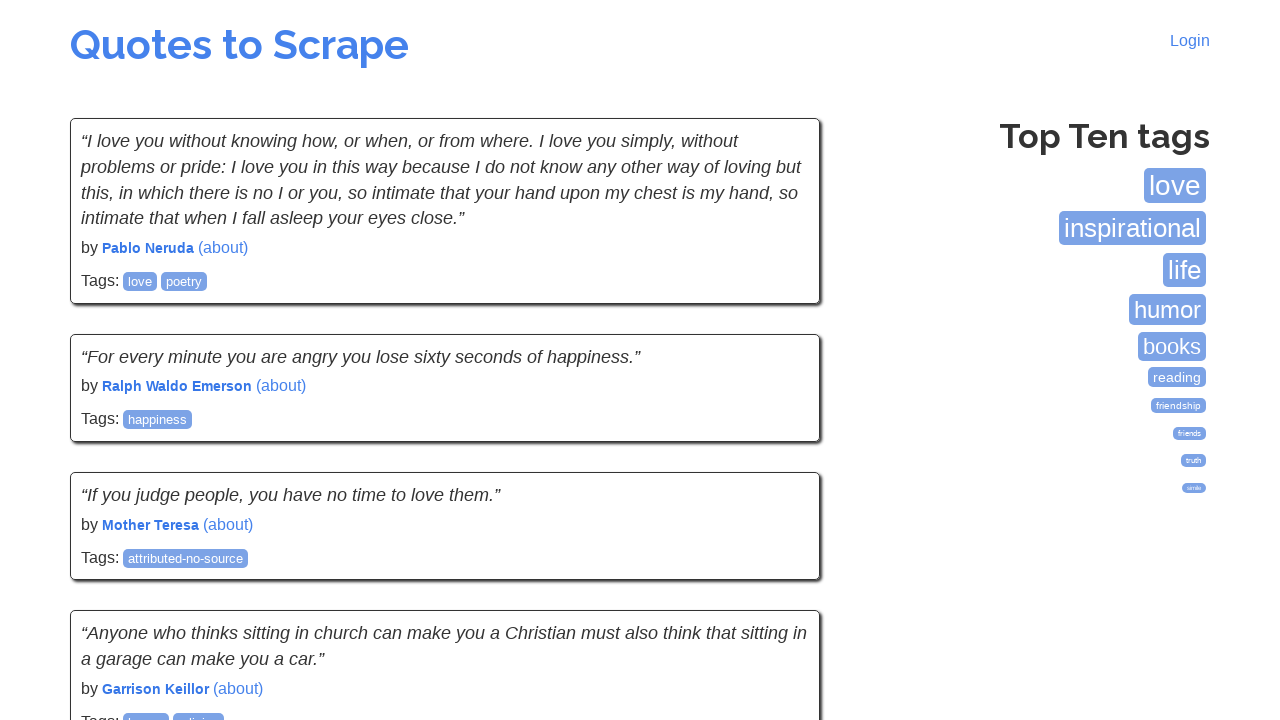

Waited for quotes to load on next page
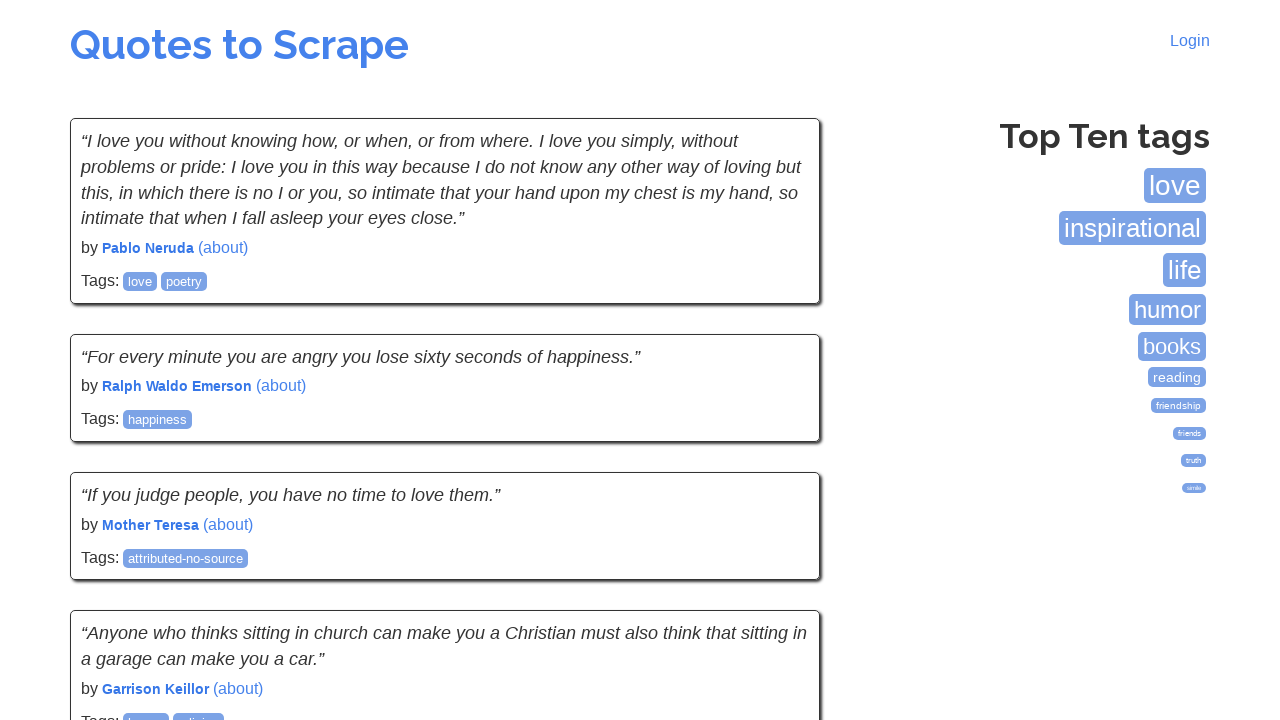

Clicked next button to navigate to next page at (778, 542) on li.next a
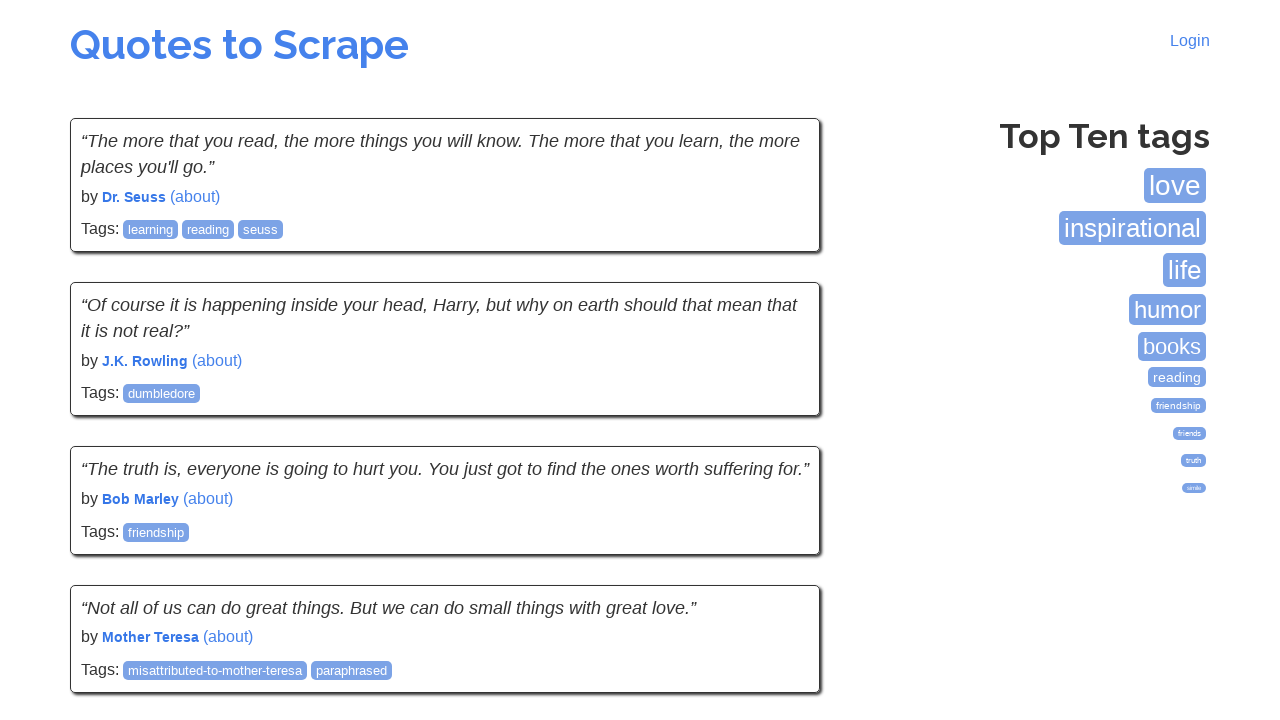

Waited for quotes to load on next page
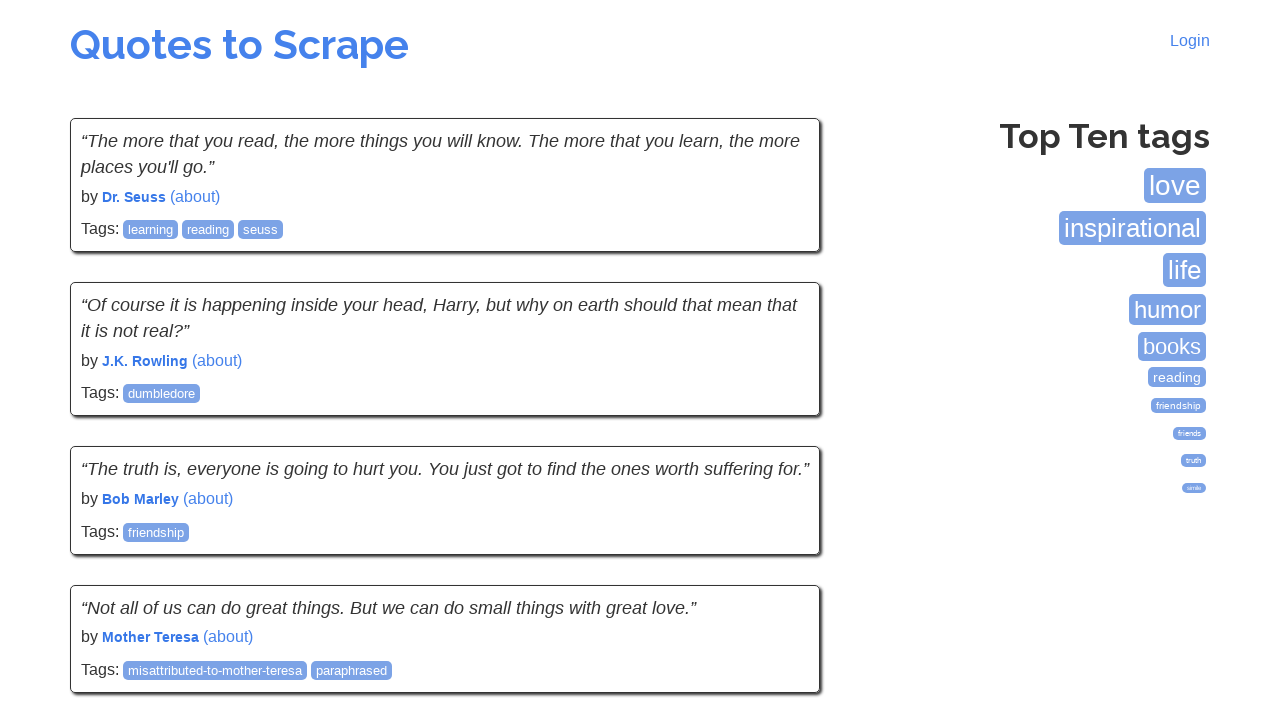

Verified quotes are displayed on current page
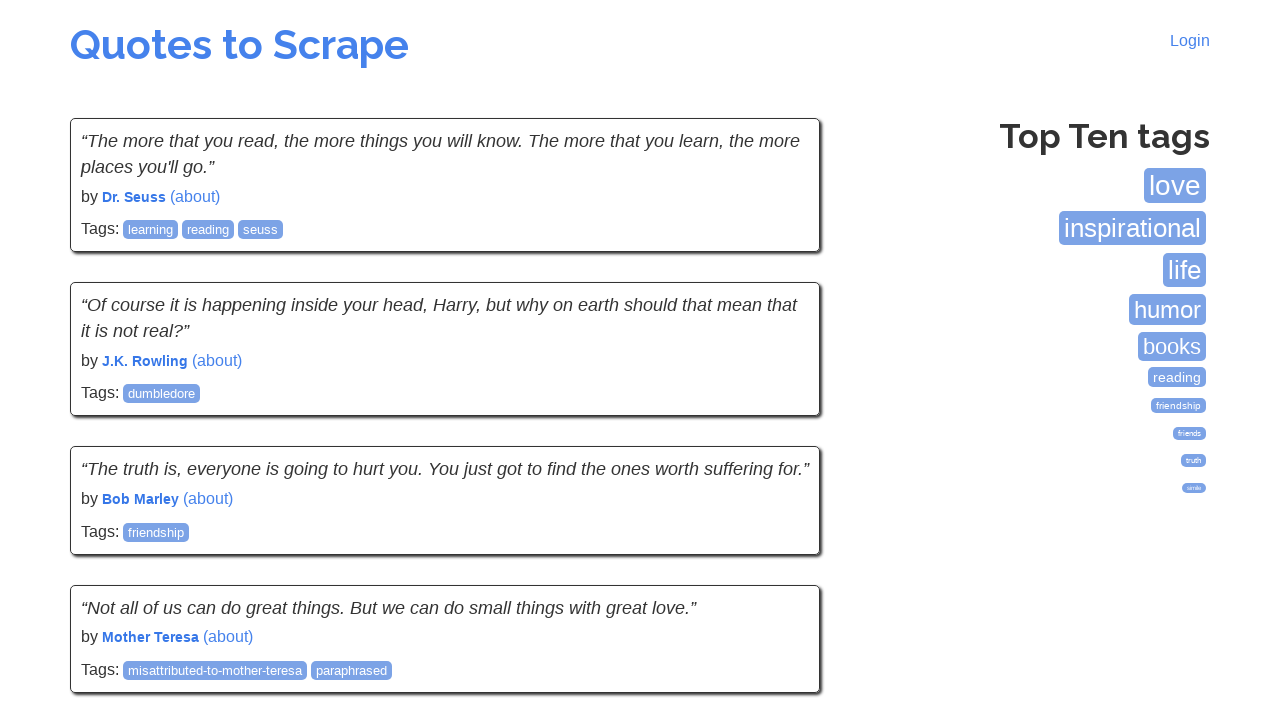

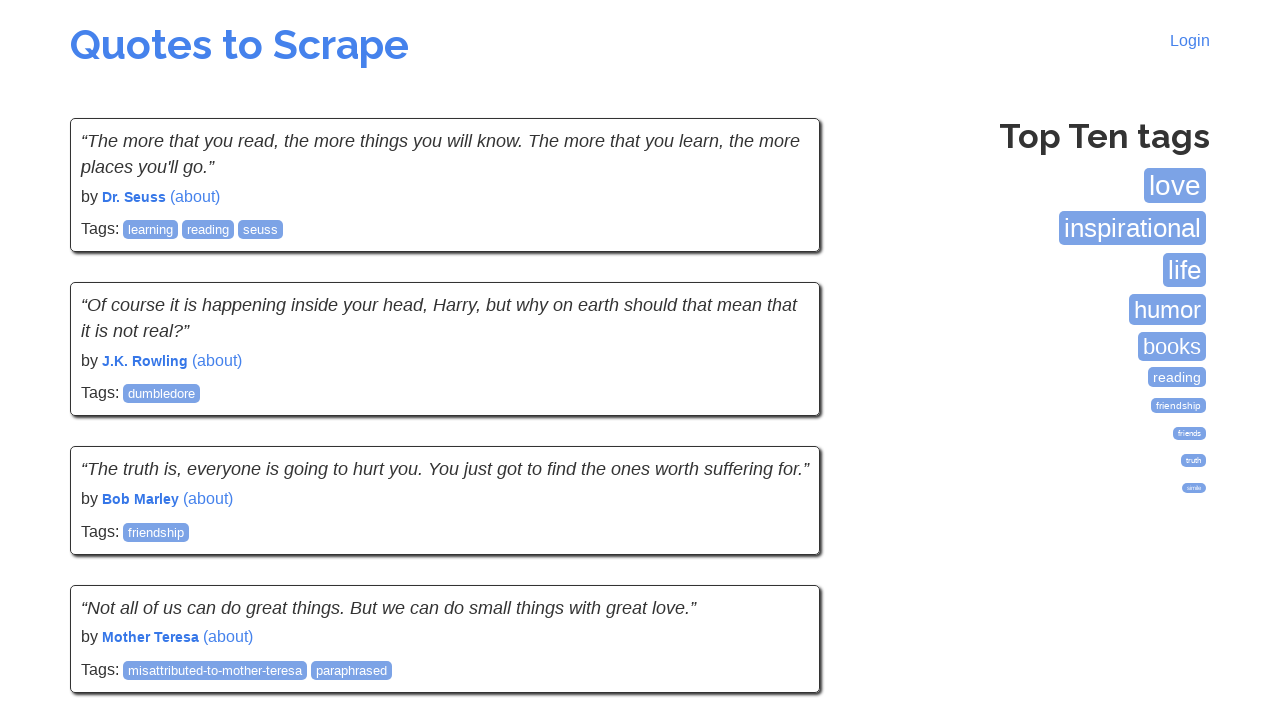